Tests navigation by clicking on A/B Testing link, verifying the page title, then navigating back and verifying the home page title

Starting URL: https://practice.cydeo.com/

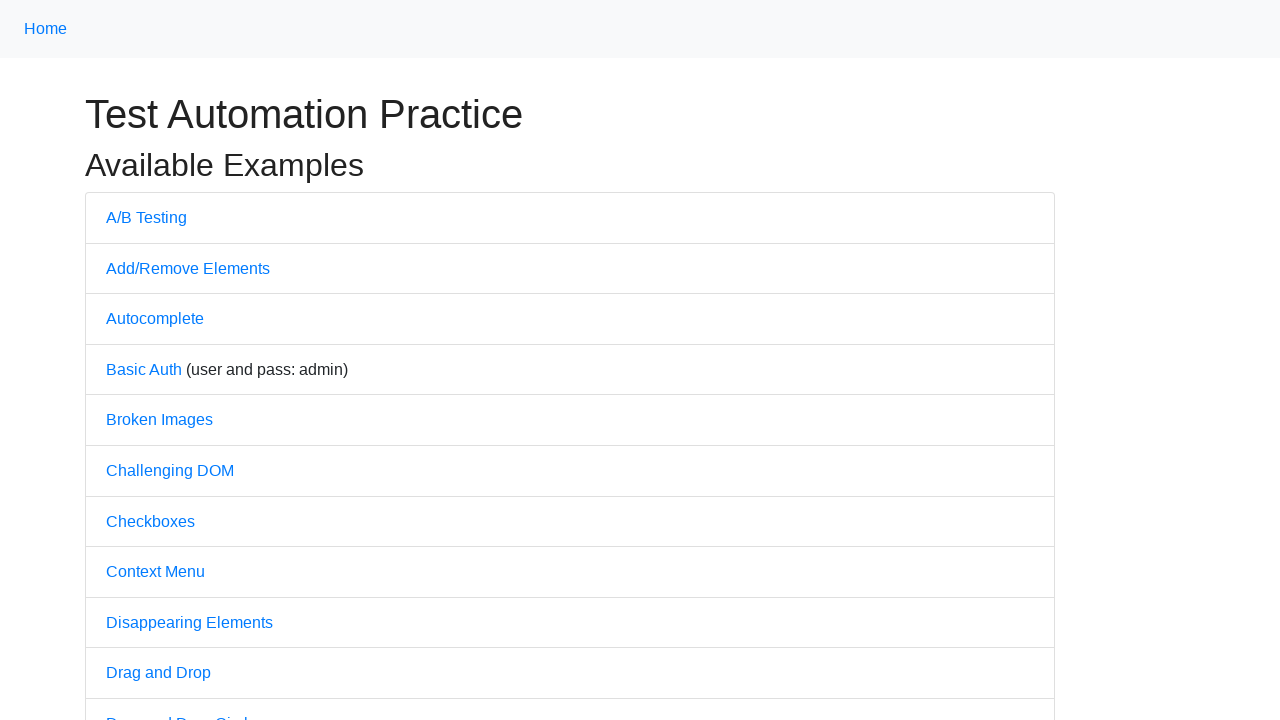

Clicked on A/B Testing link at (146, 217) on a:has-text('A/B')
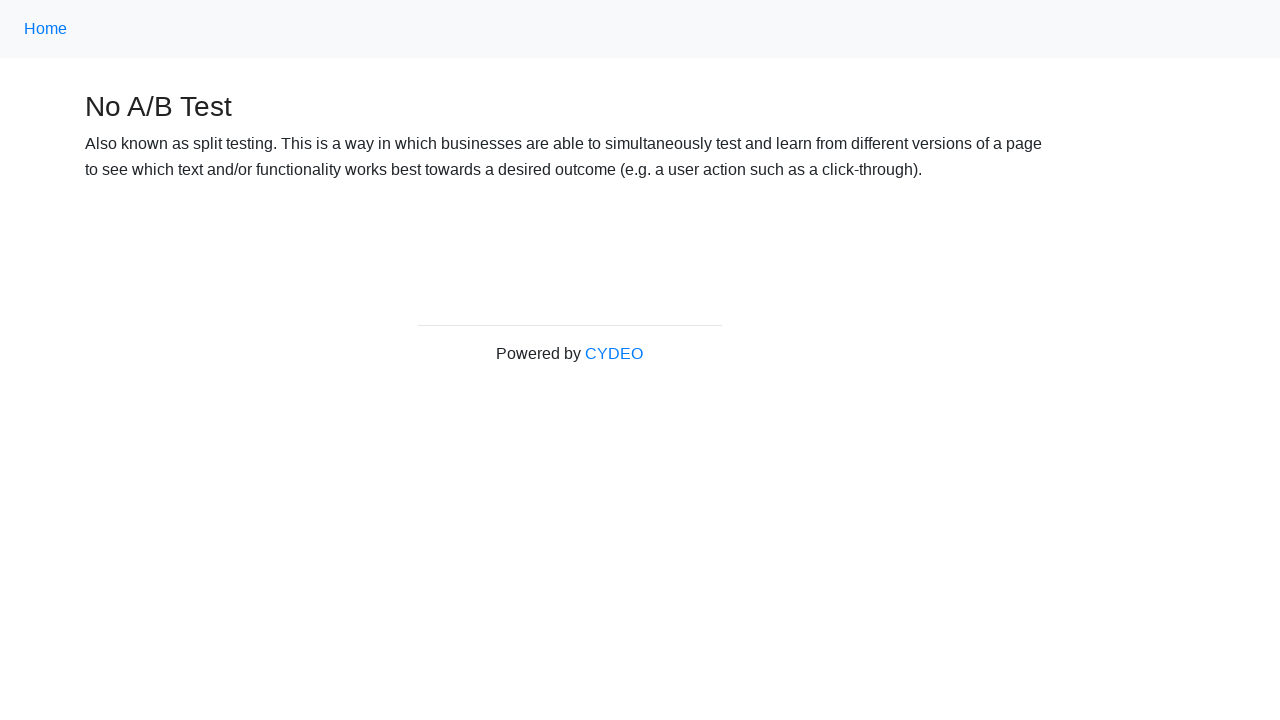

Verified page title is 'No A/B Test'
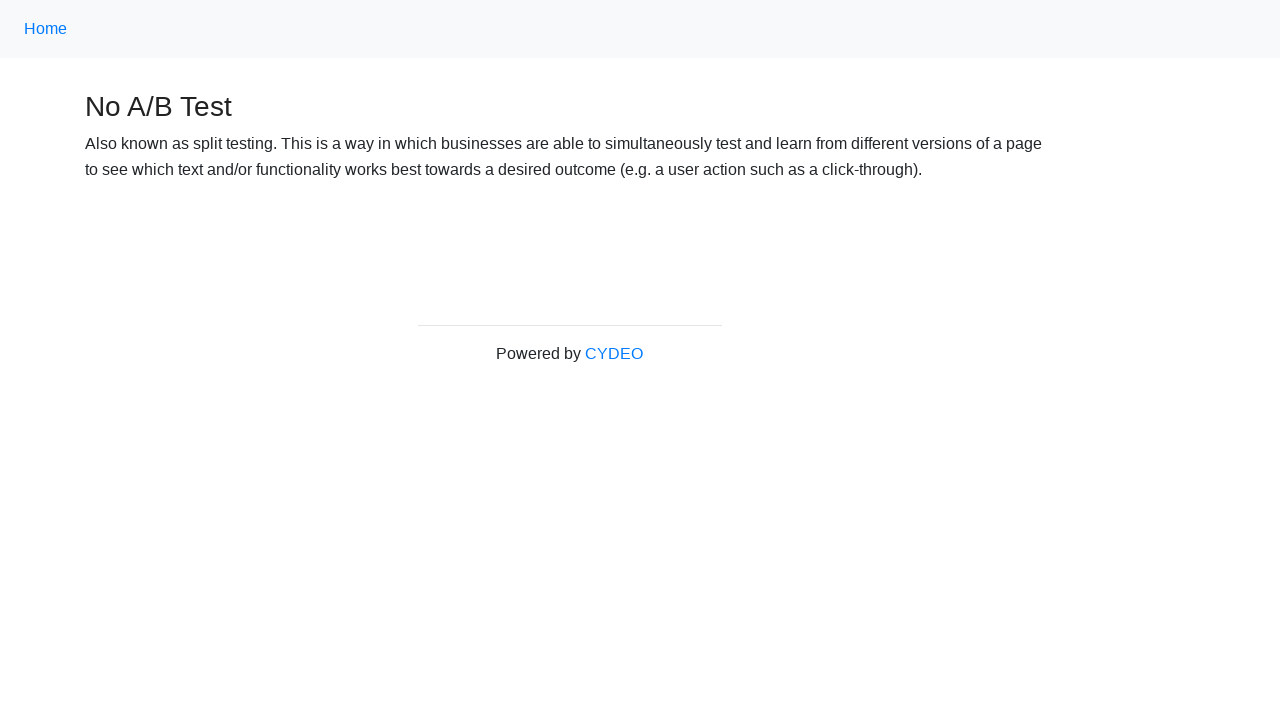

Navigated back to home page
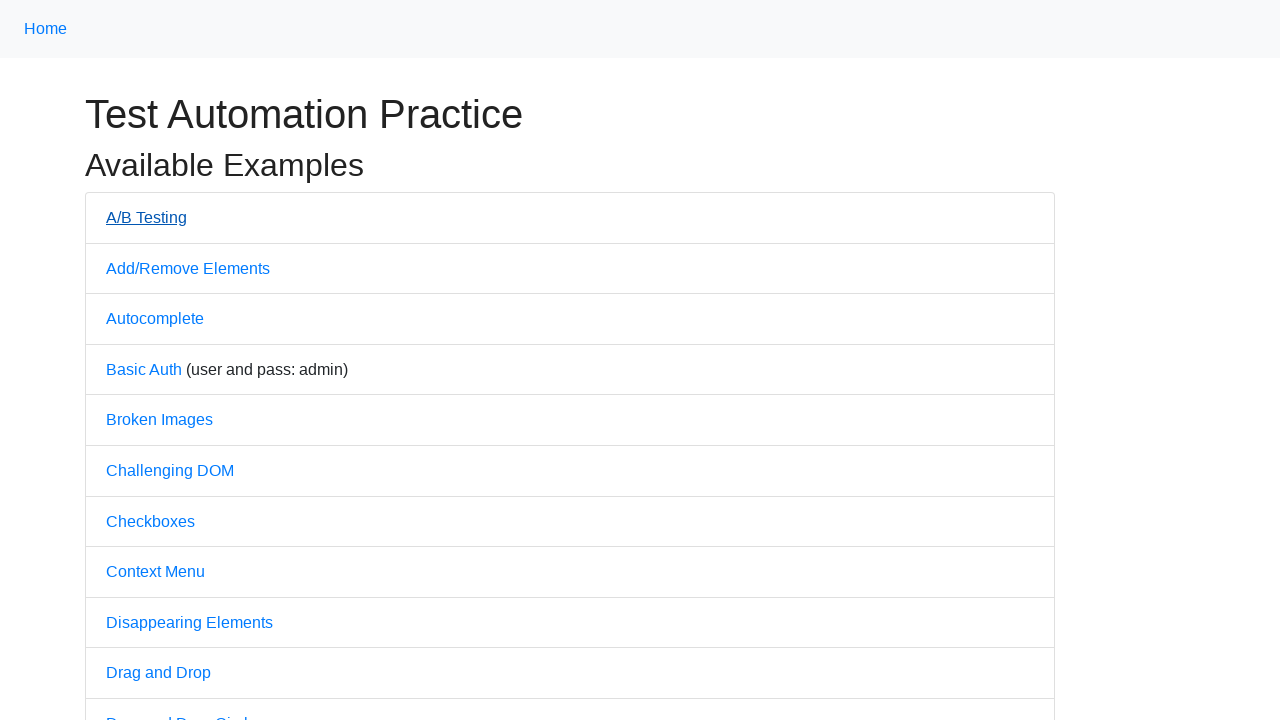

Verified page title is 'Practice'
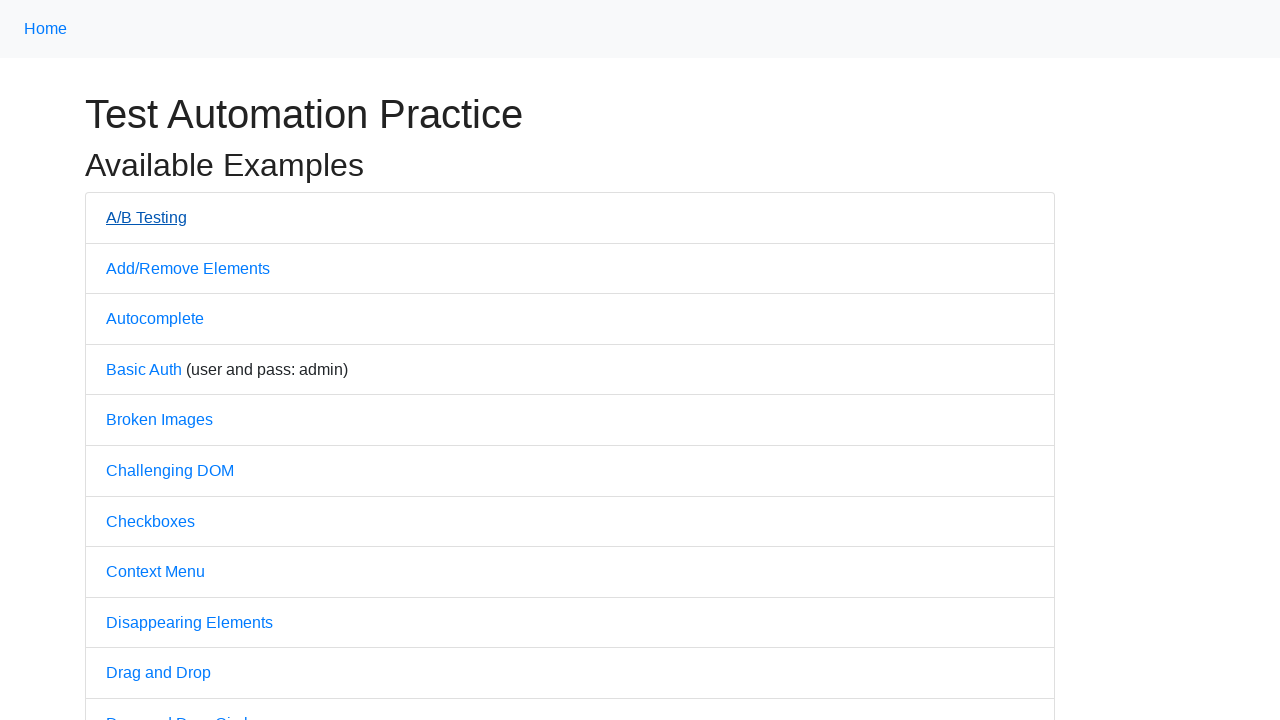

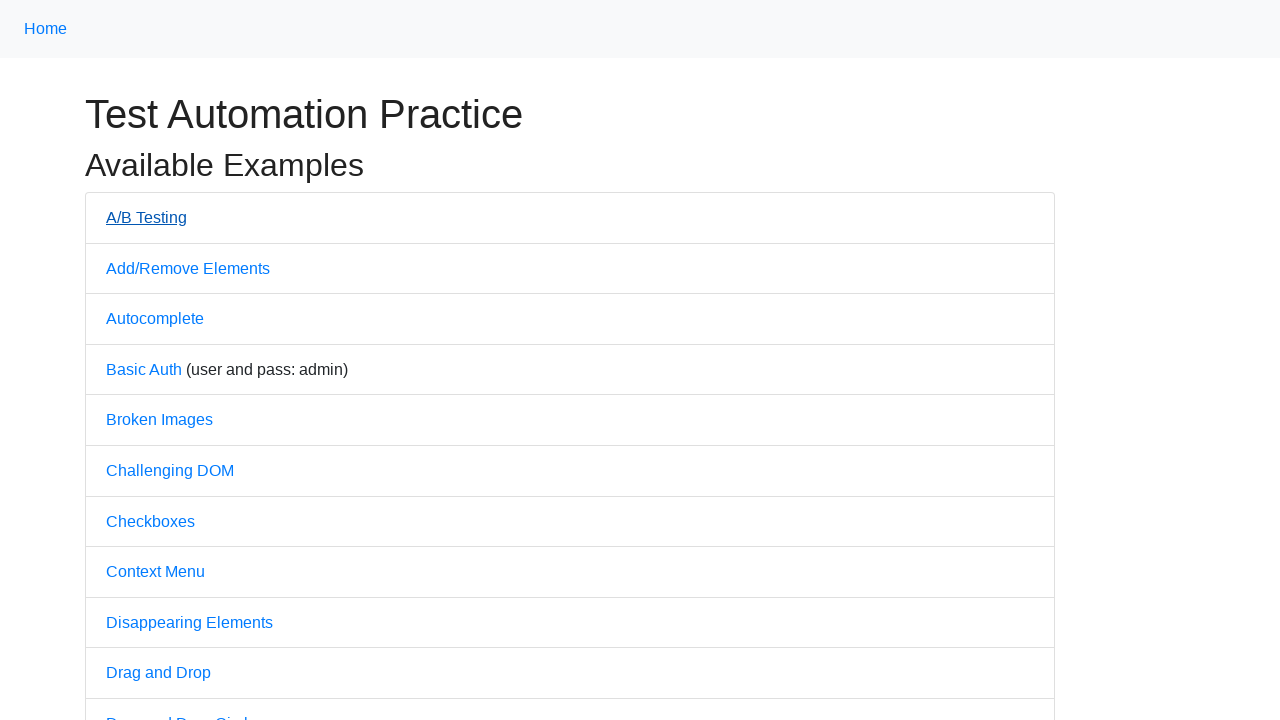